Tests that the clear completed button displays the correct text

Starting URL: https://demo.playwright.dev/todomvc

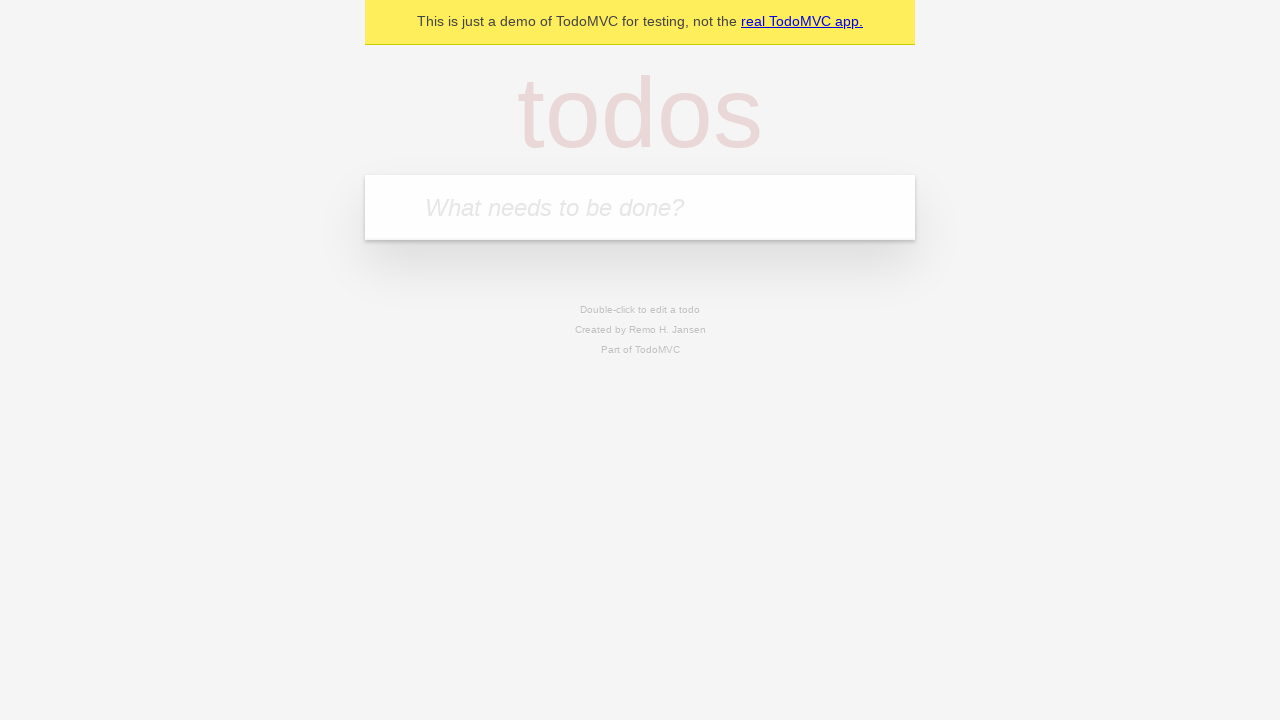

Filled new todo input with 'buy some cheese' on .new-todo
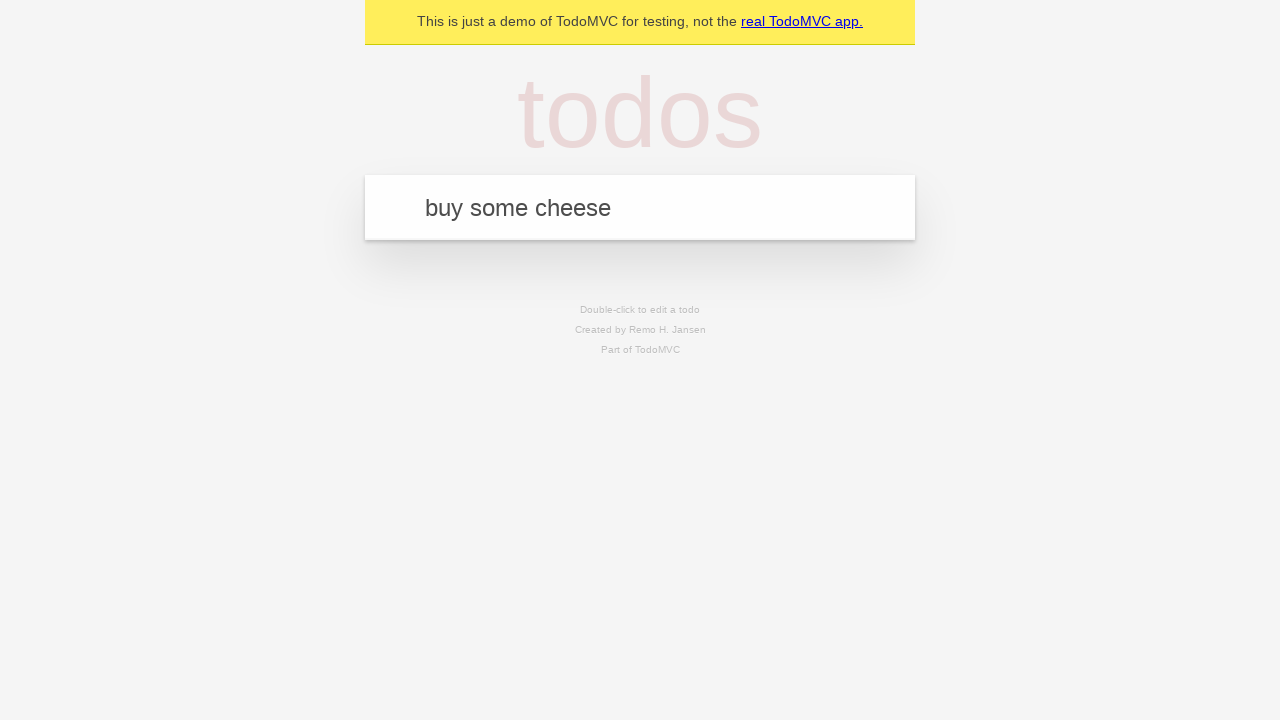

Pressed Enter to add first todo on .new-todo
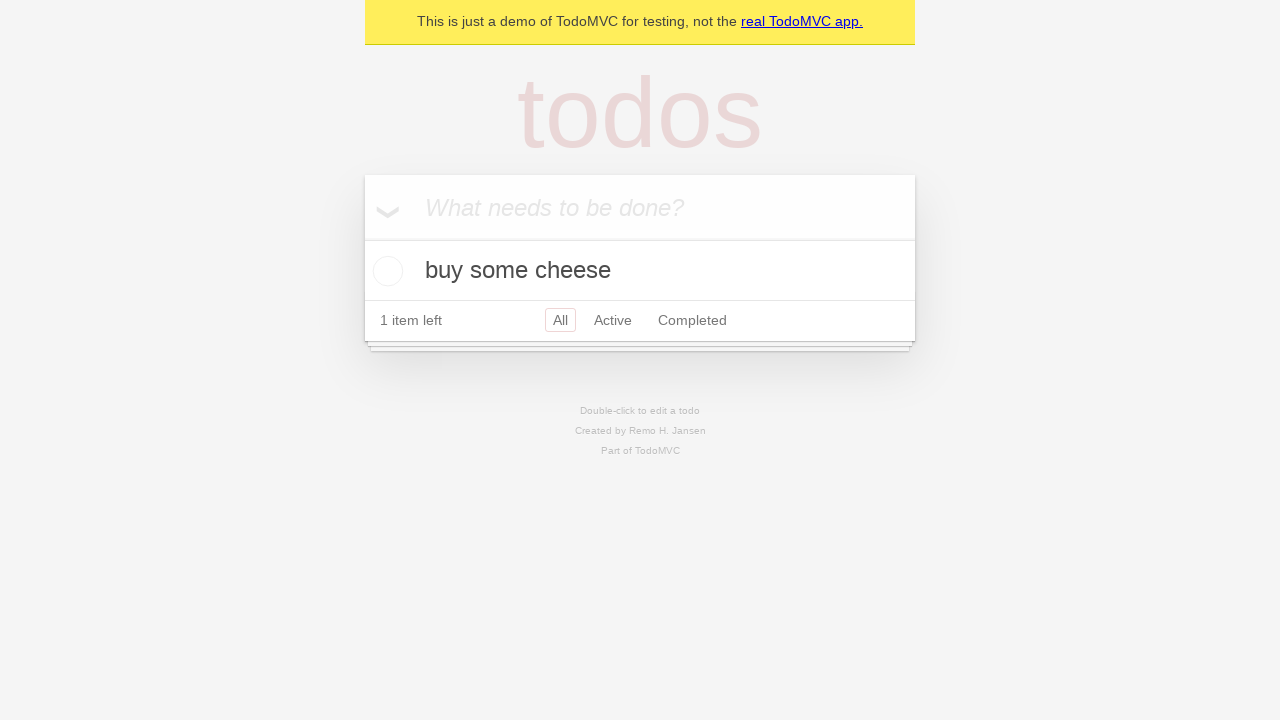

Filled new todo input with 'feed the cat' on .new-todo
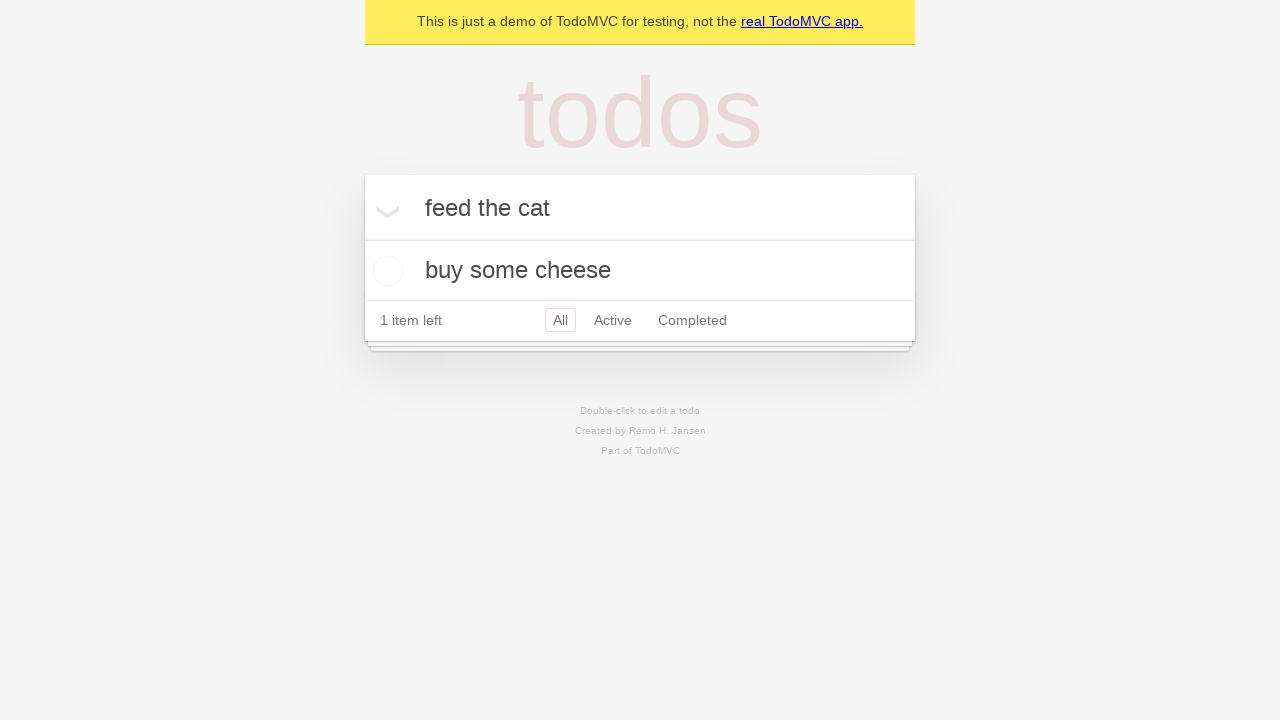

Pressed Enter to add second todo on .new-todo
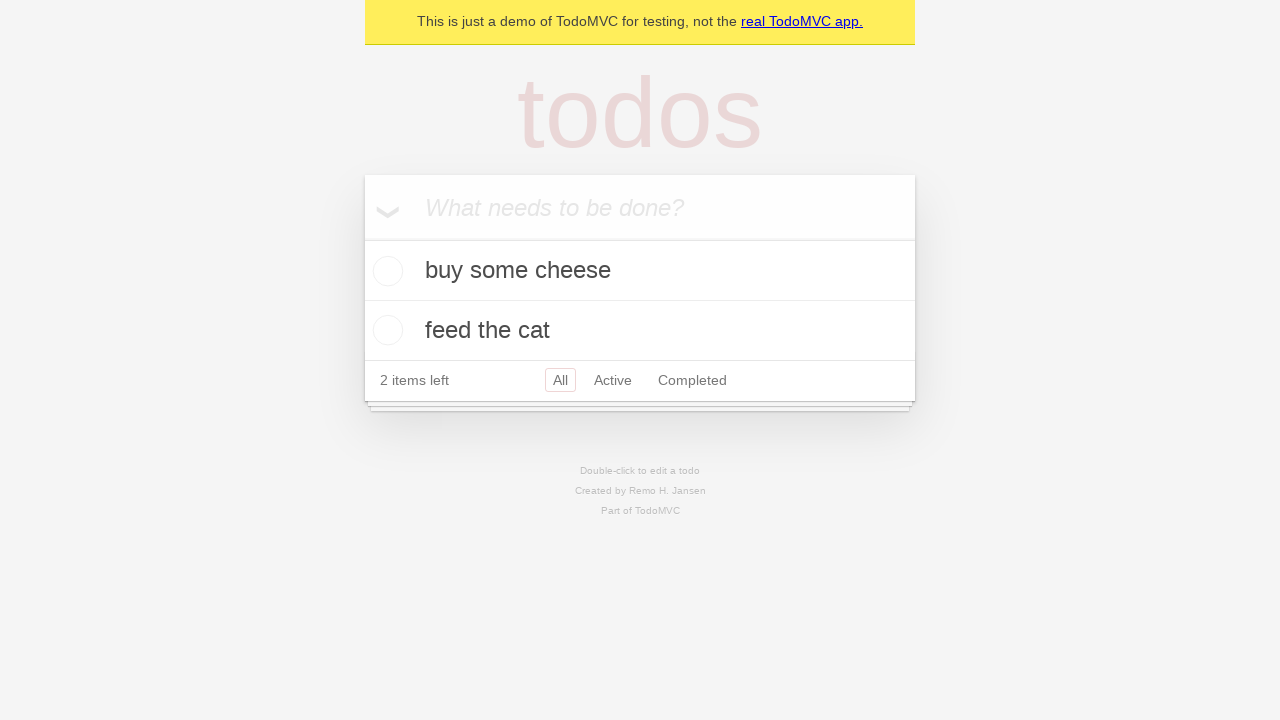

Filled new todo input with 'book a doctors appointment' on .new-todo
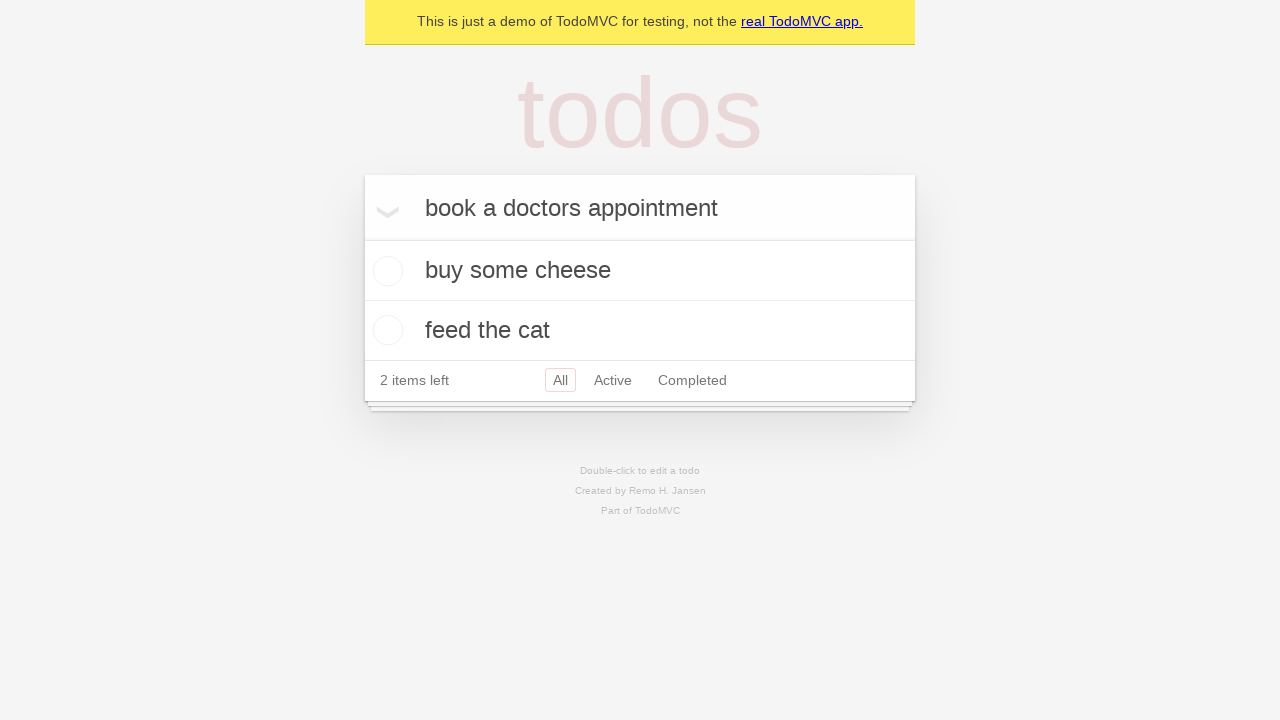

Pressed Enter to add third todo on .new-todo
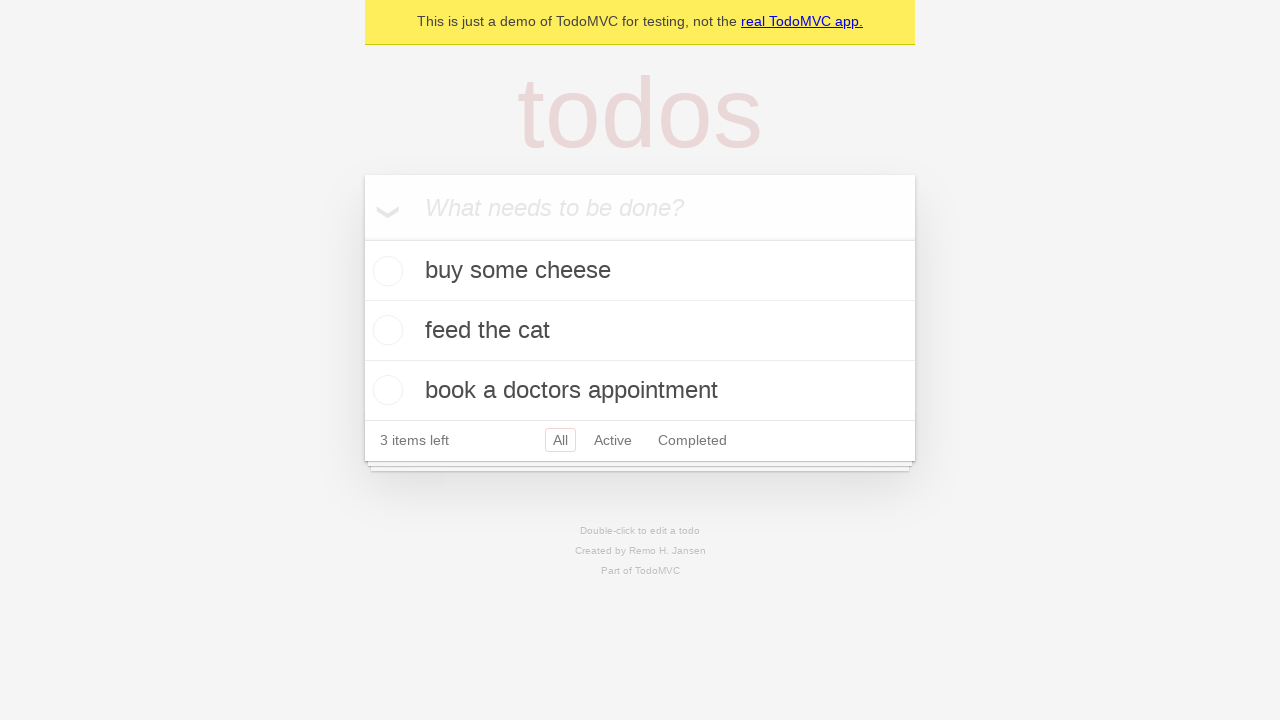

Checked the first todo item at (385, 271) on .todo-list li .toggle >> nth=0
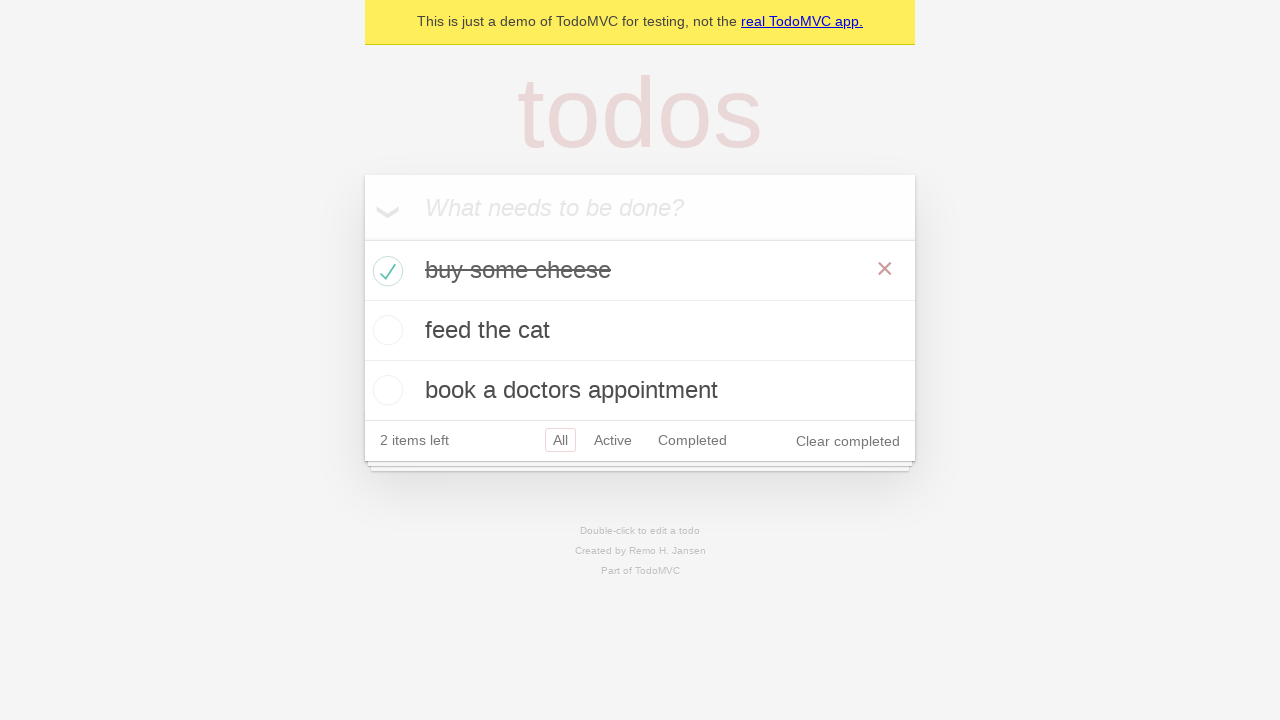

Clear completed button appeared on the page
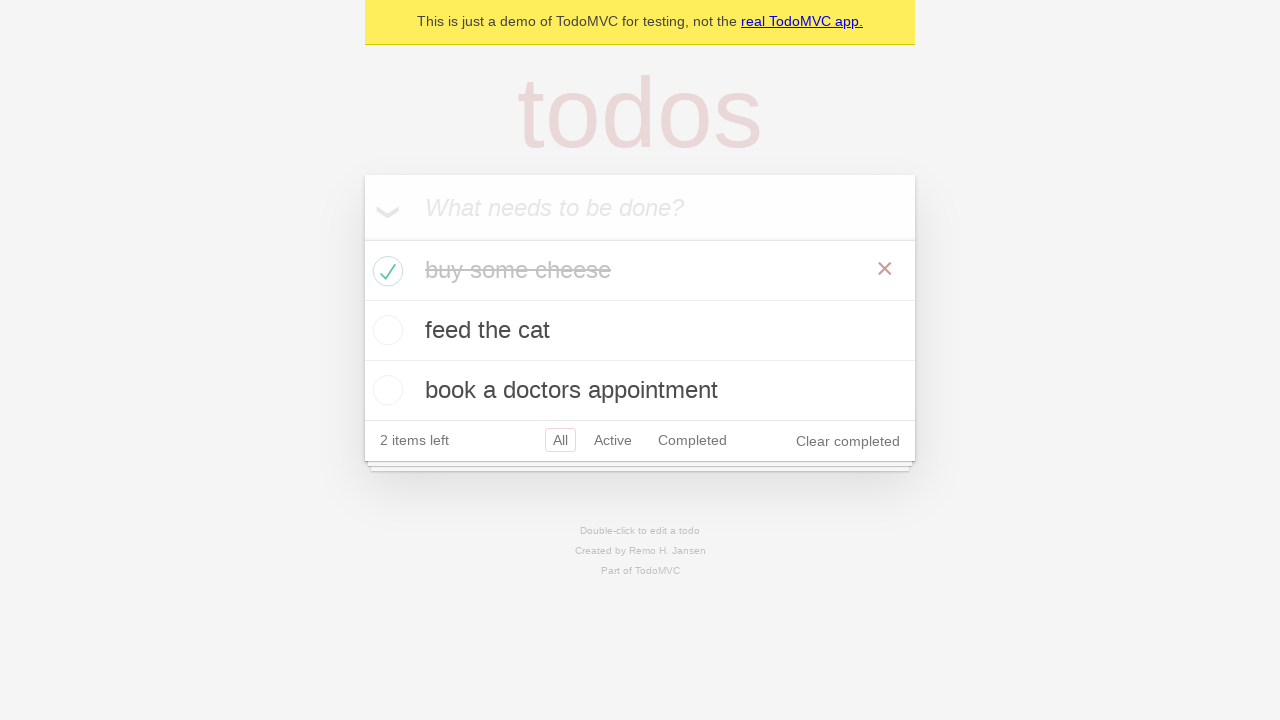

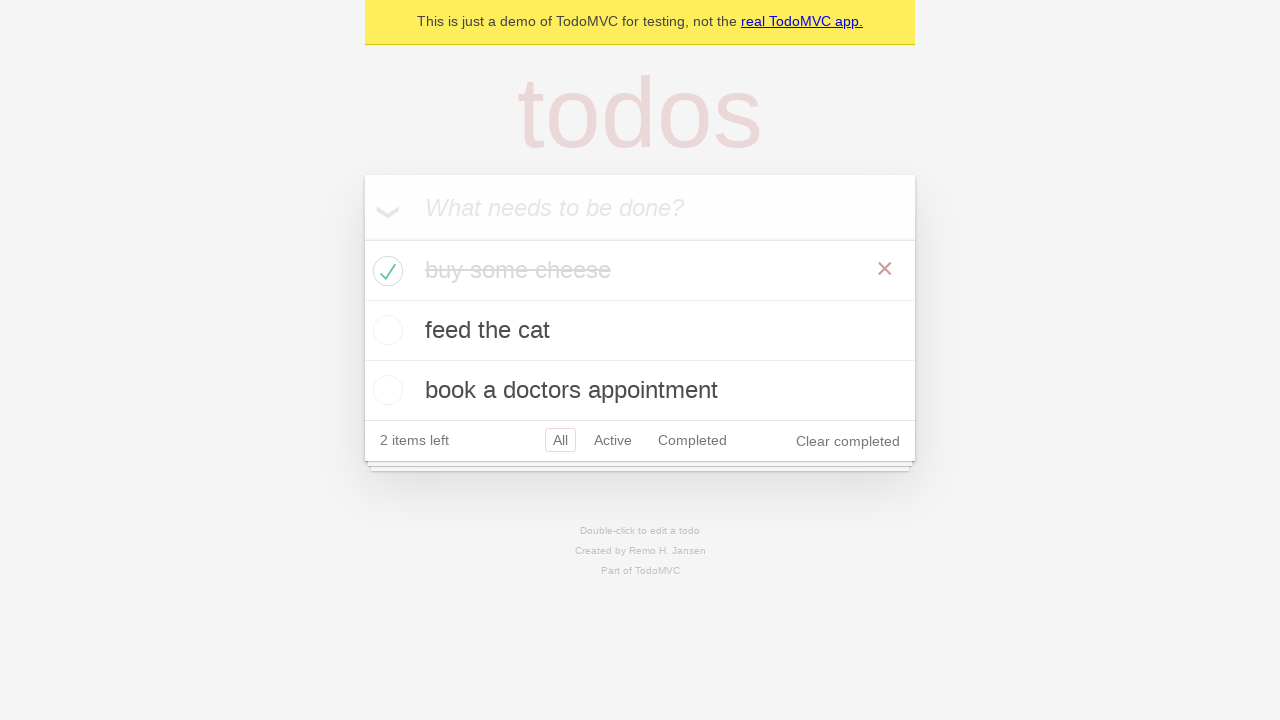